Tests navigation to the Advertising/Best Sellers page by clicking the products link and verifying the page title

Starting URL: https://www.leomax.ru

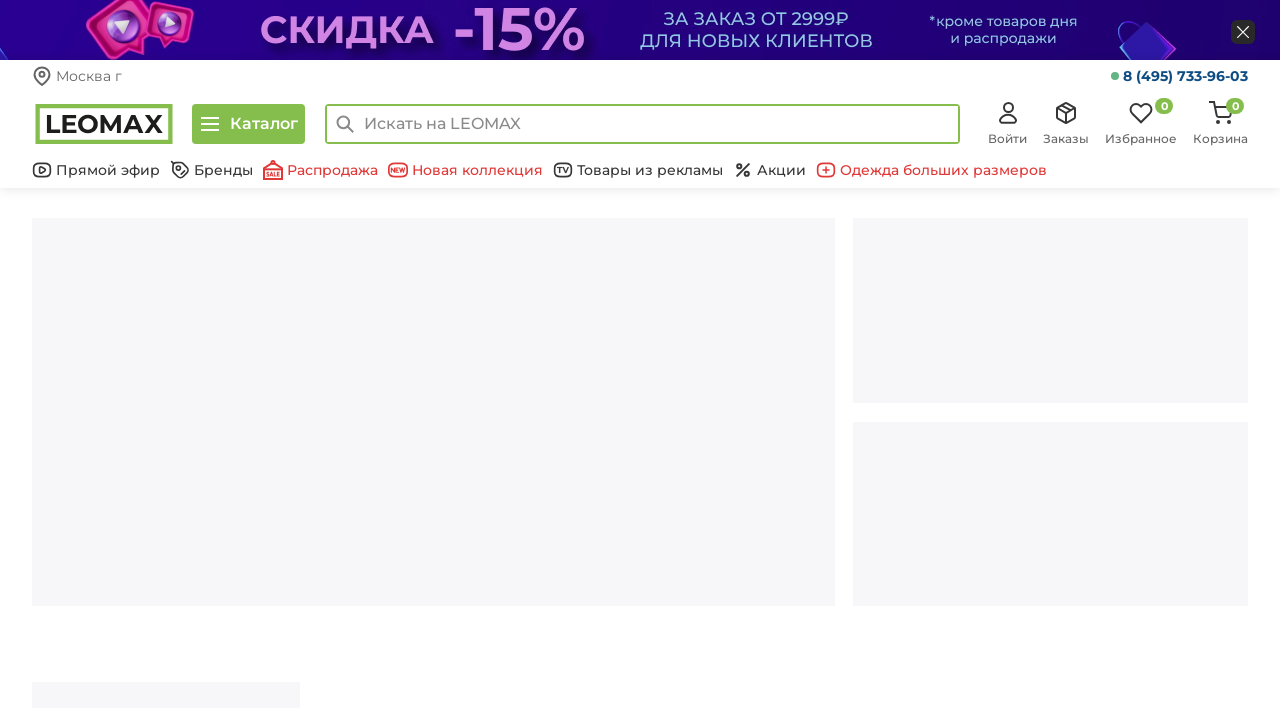

Clicked on Advertising/Best Sellers products link in header at (638, 170) on a.bottom-header__link[href='/products/tovary_leomax/']
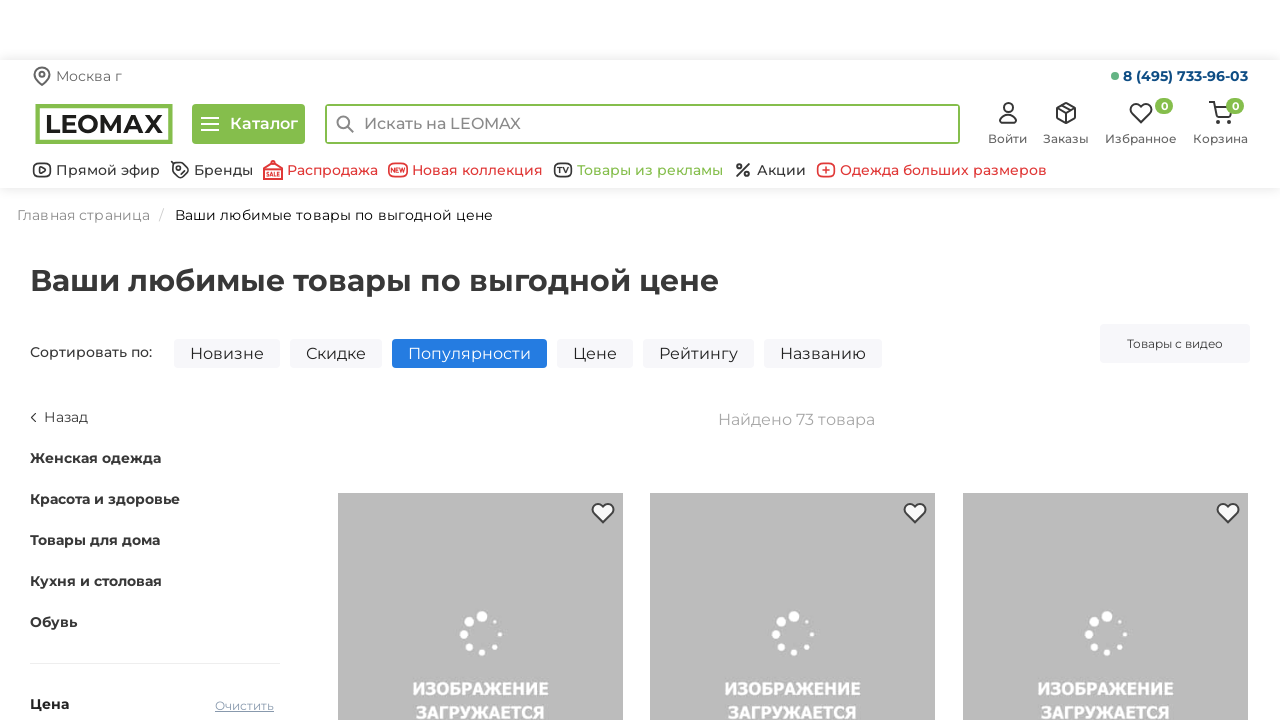

Waited for page to fully load
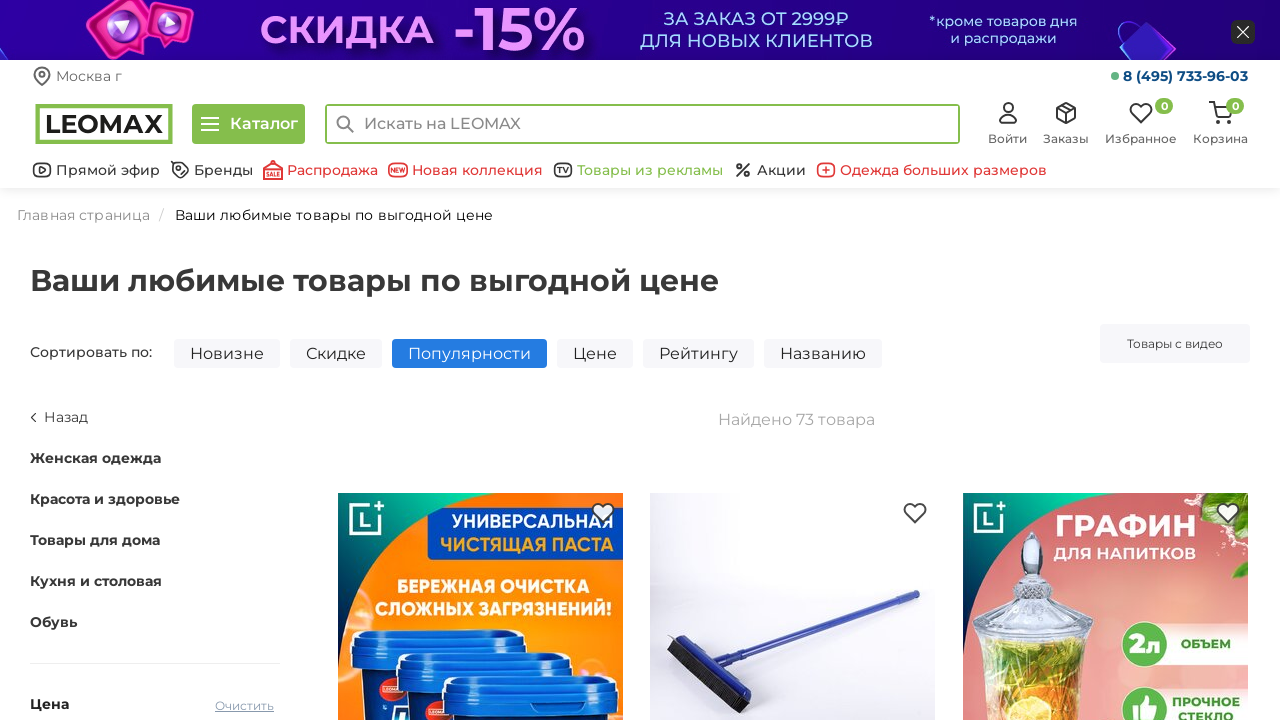

Verified page title matches 'Самые продаваемые товары от Леомакс | Leomax'
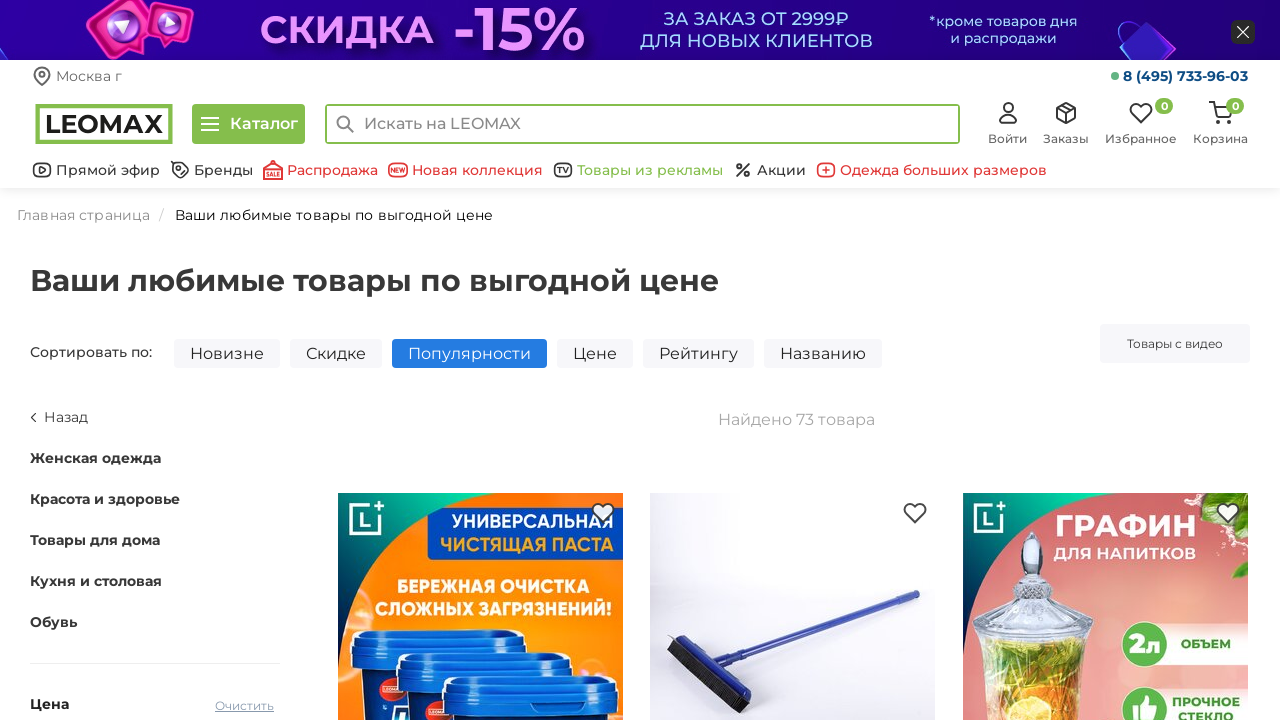

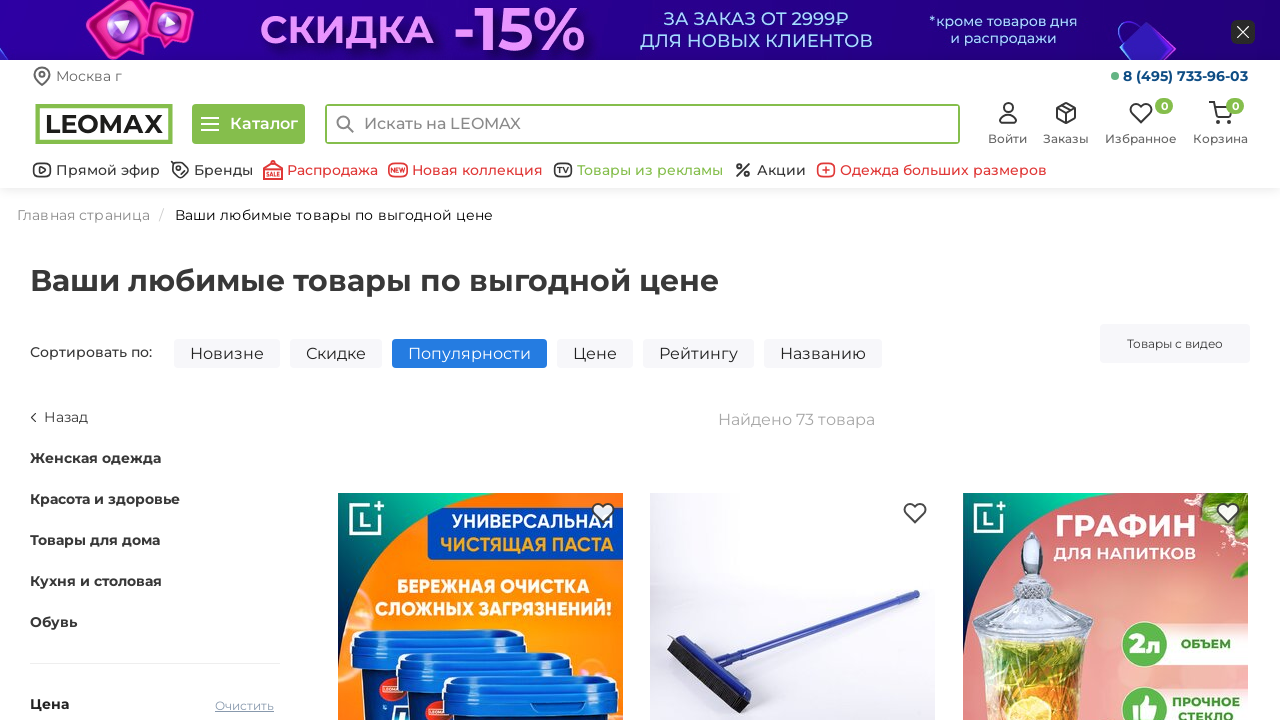